Tests element highlighting functionality by navigating to a page with many elements, finding a specific element by ID, and applying a visual highlight style (red dashed border) to it using JavaScript execution.

Starting URL: http://the-internet.herokuapp.com/large

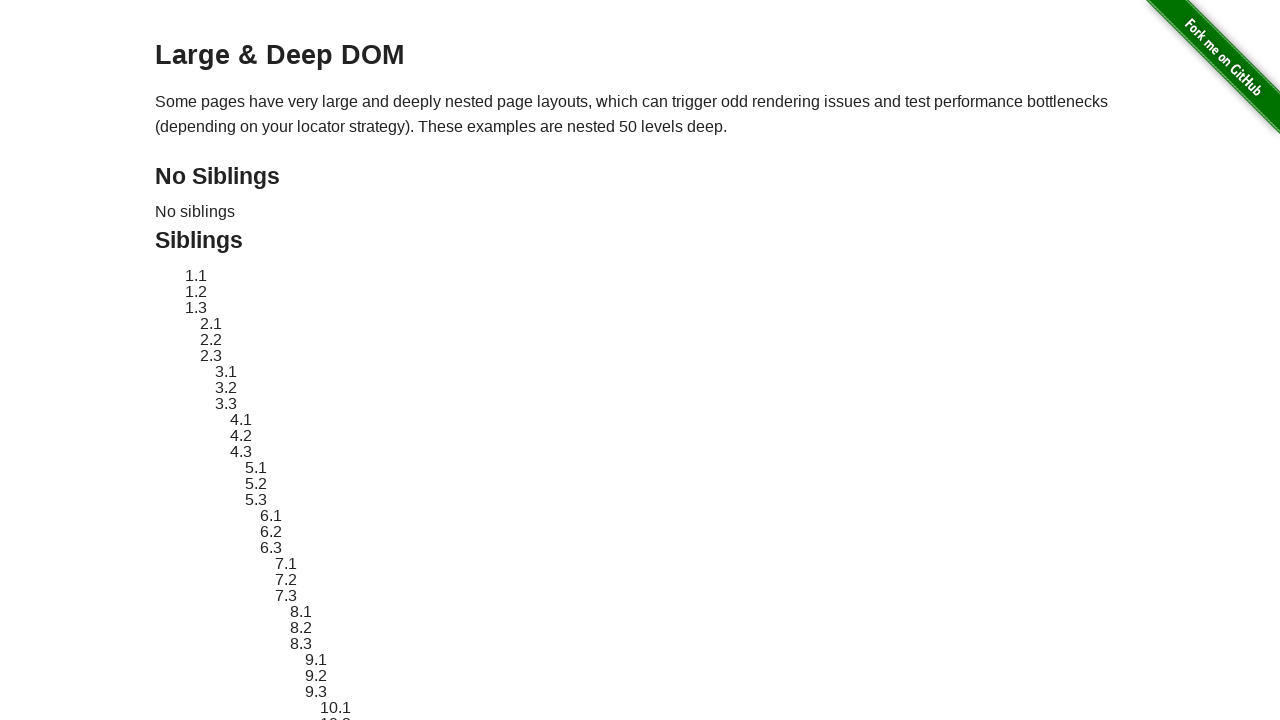

Waited for target element #sibling-2.3 to be present
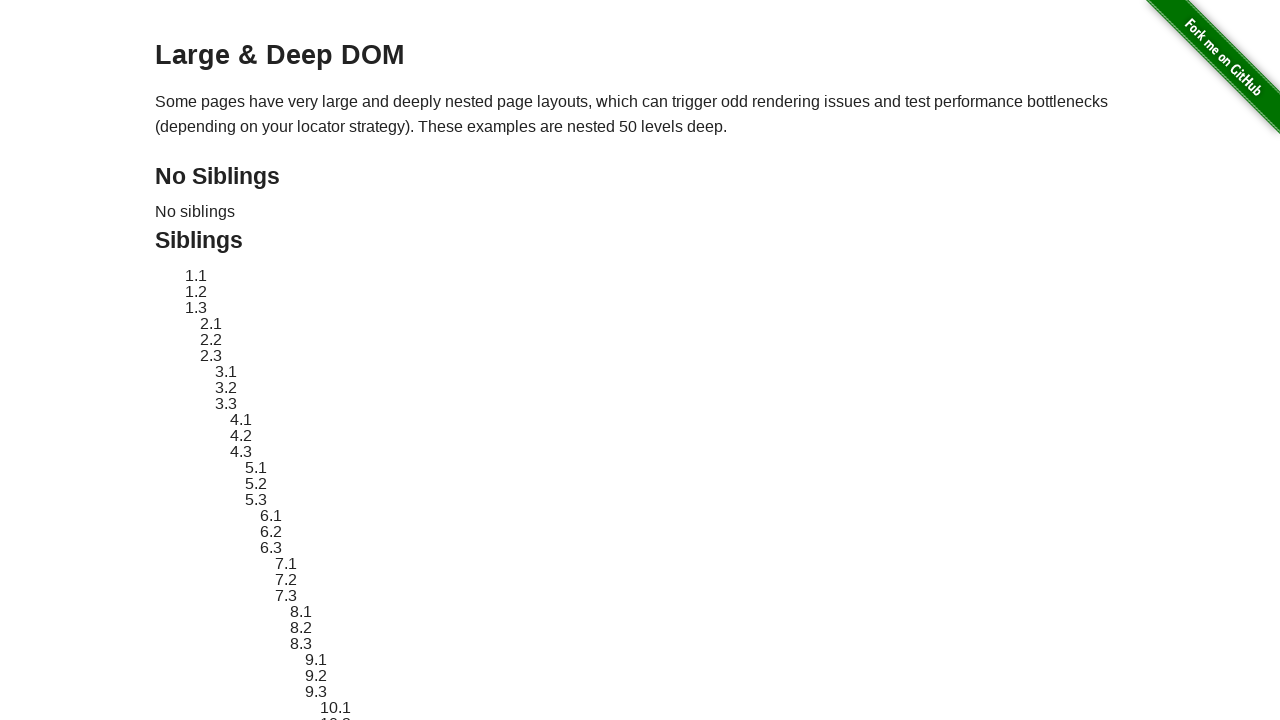

Retrieved target element and stored its original style
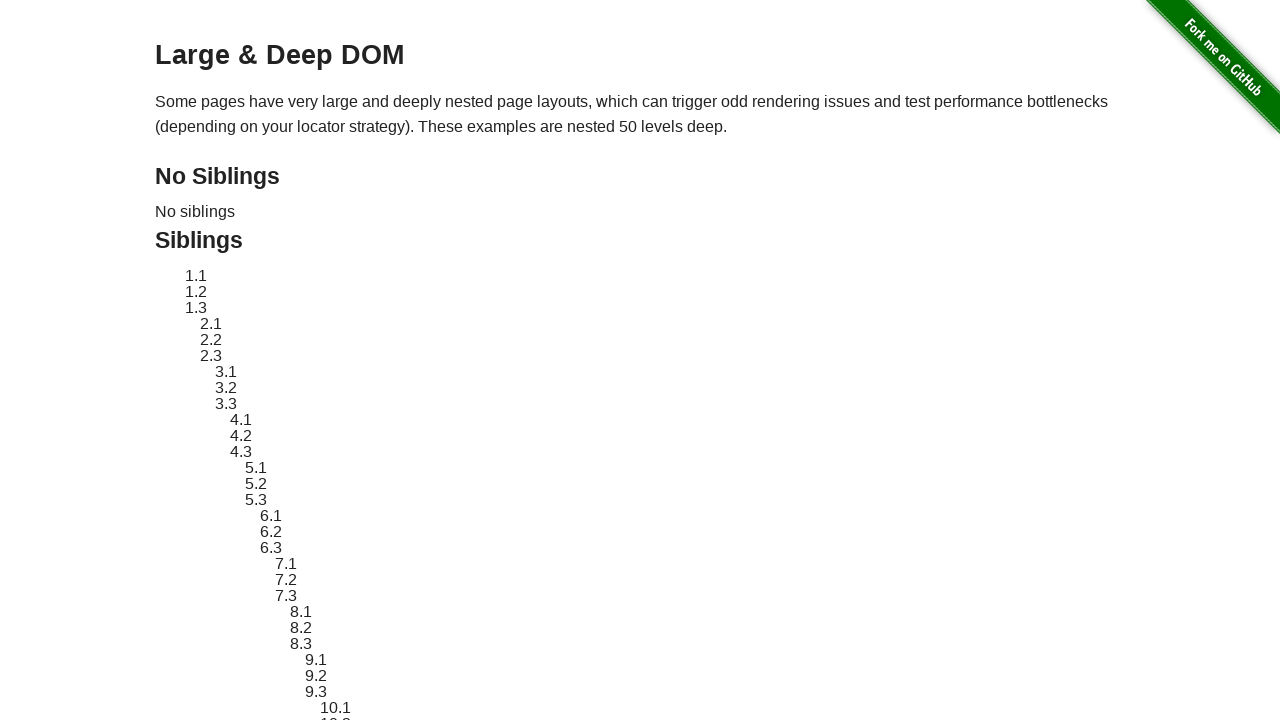

Applied red dashed border highlight style to target element
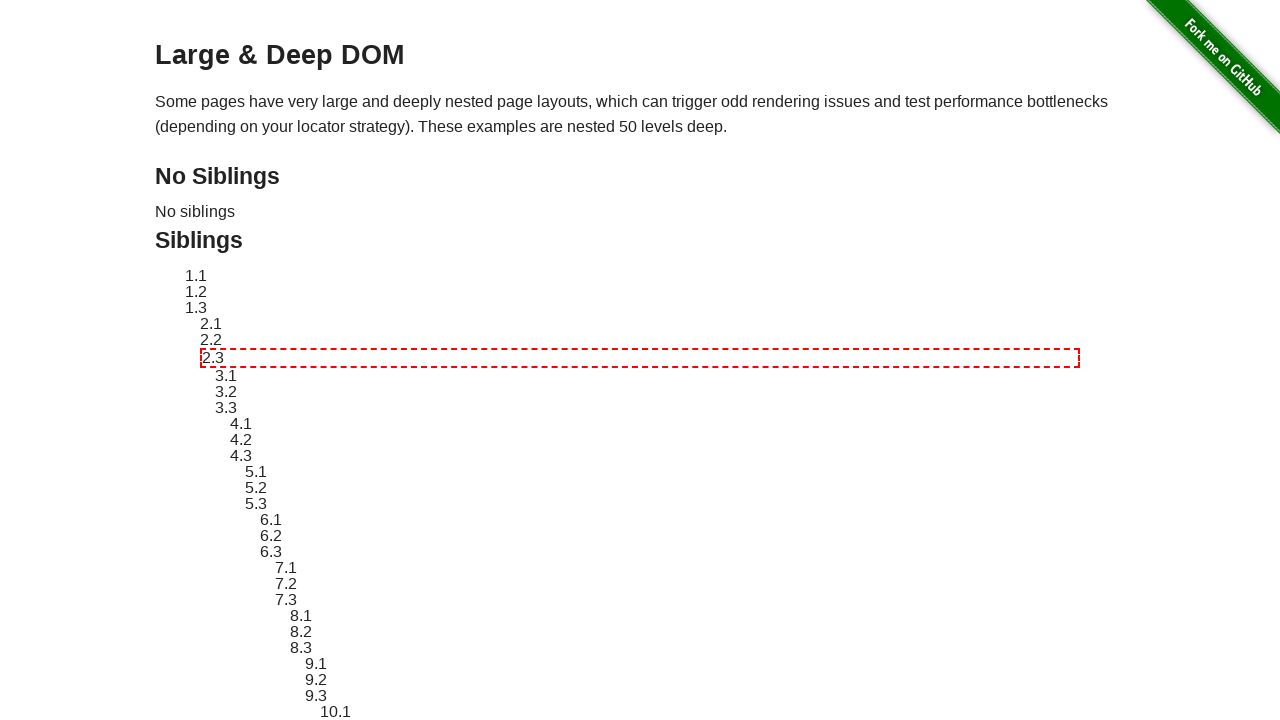

Waited 2 seconds to display the highlight effect
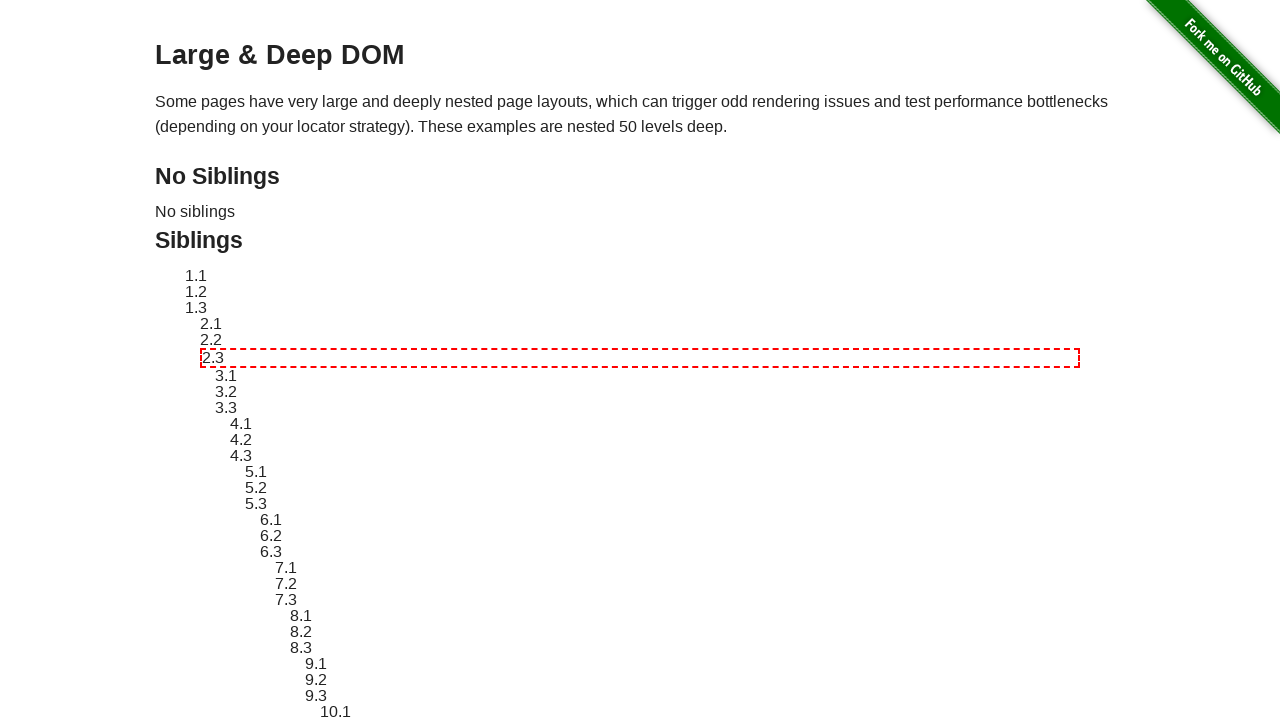

Reverted target element to its original style
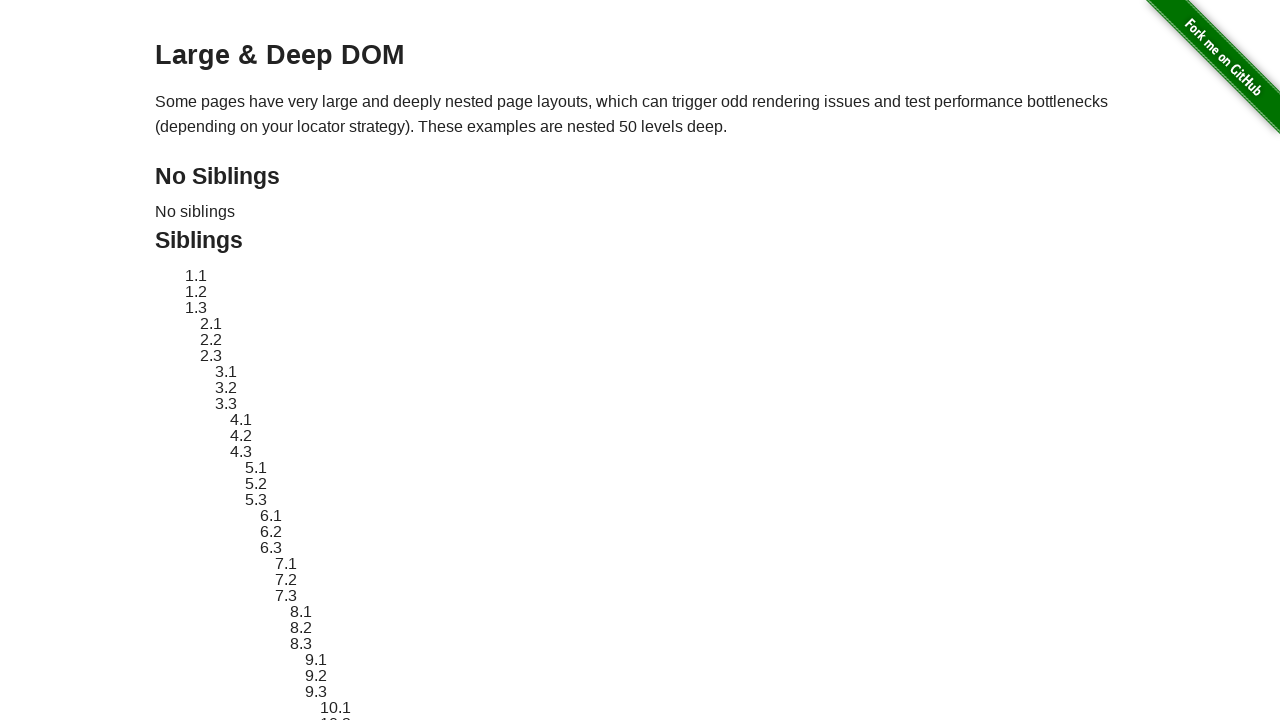

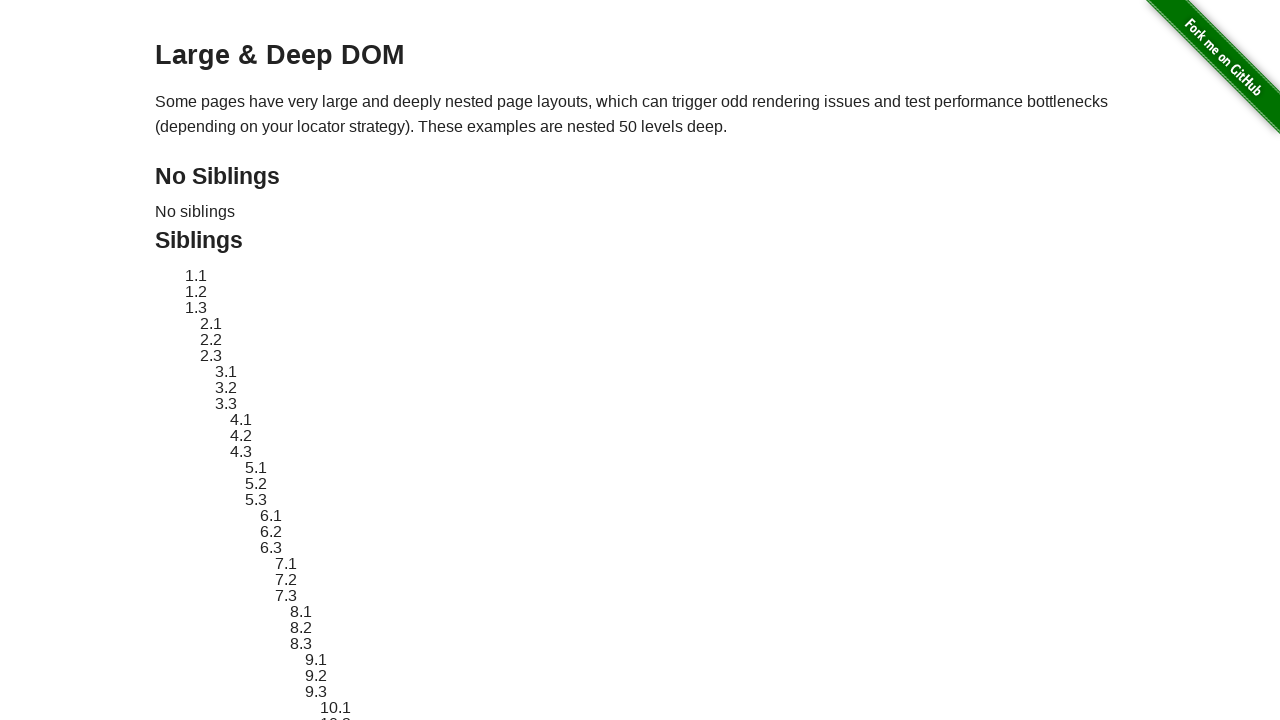